Navigates to Douban movie ranking page for action movies and scrolls down to load more content using JavaScript scroll execution.

Starting URL: https://movie.douban.com/typerank?type_name=%E5%8A%A8%E4%BD%9C&type=5&interval_id=100:90&action=

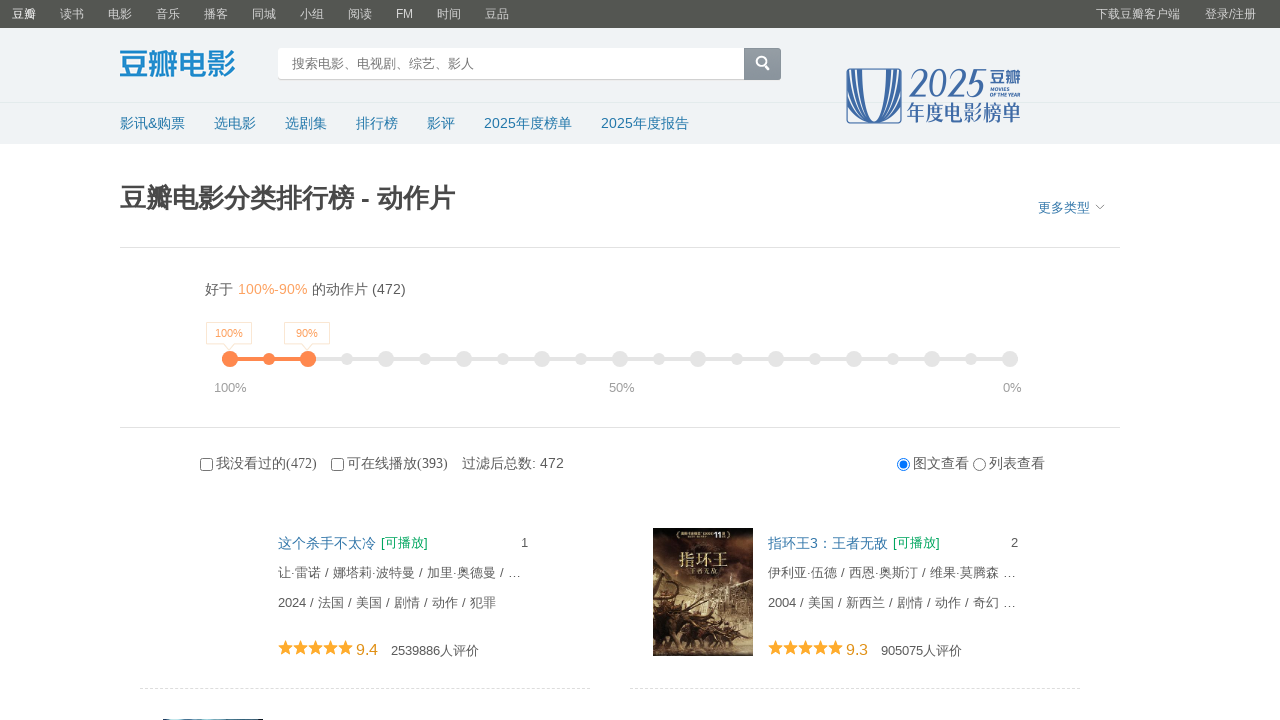

Waited for page to reach networkidle state
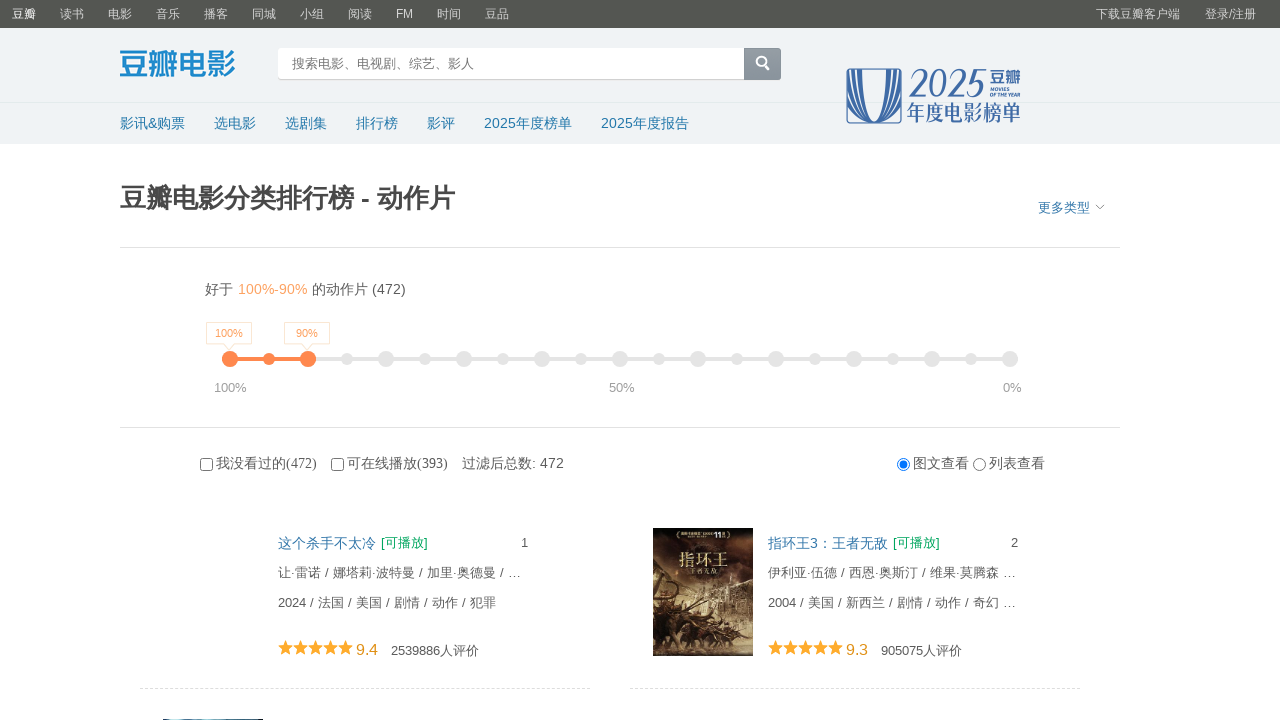

Scrolled down using document.body.scrollTop
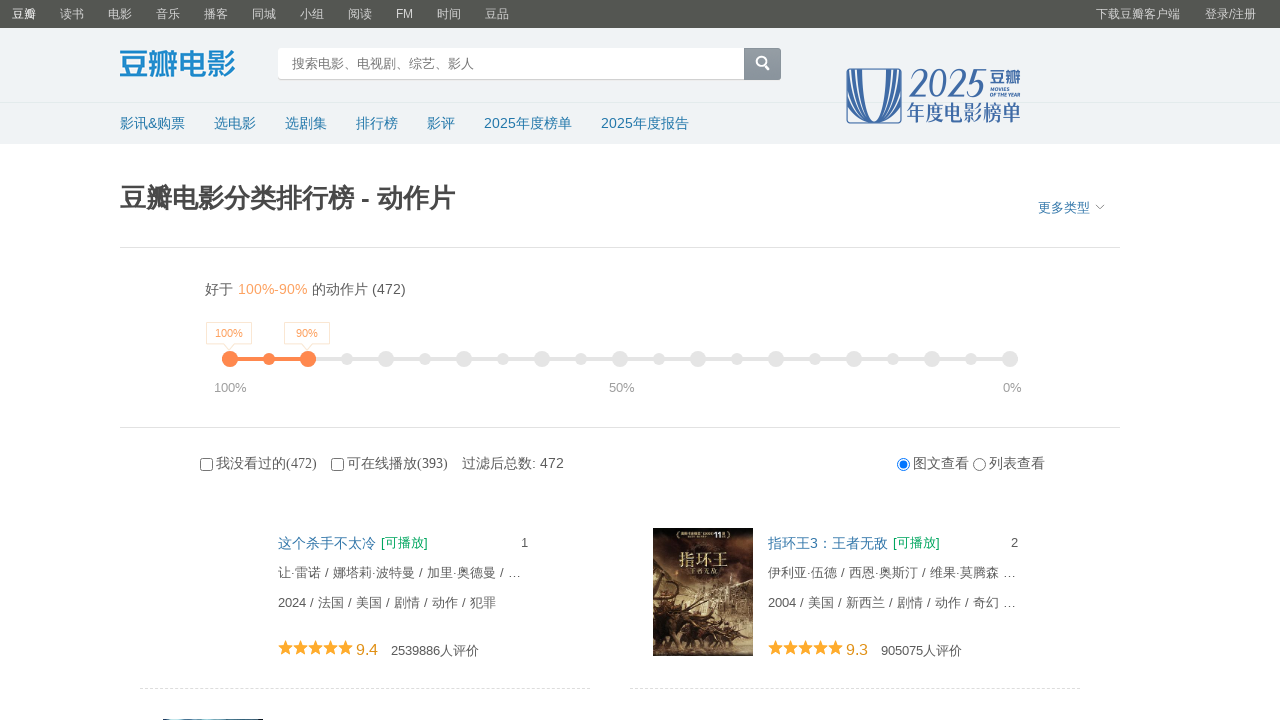

Scrolled down using window.scrollTo() method
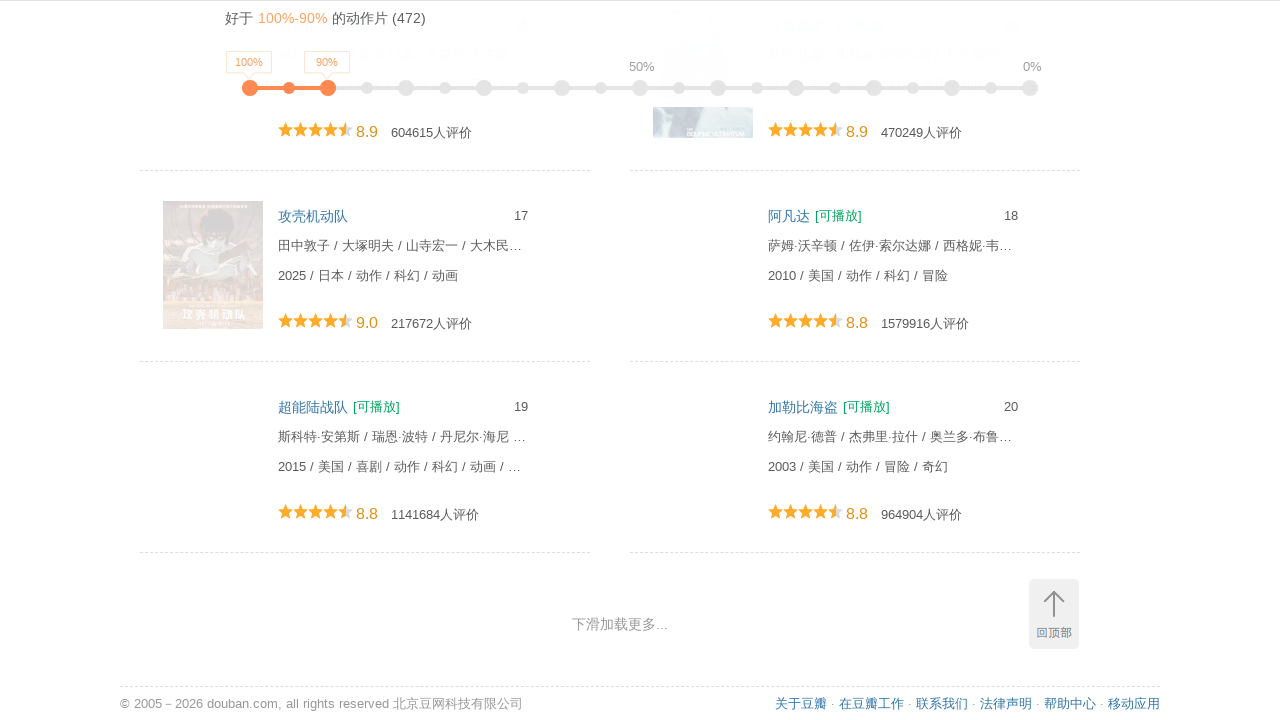

Waited 2 seconds for dynamically loaded content to appear
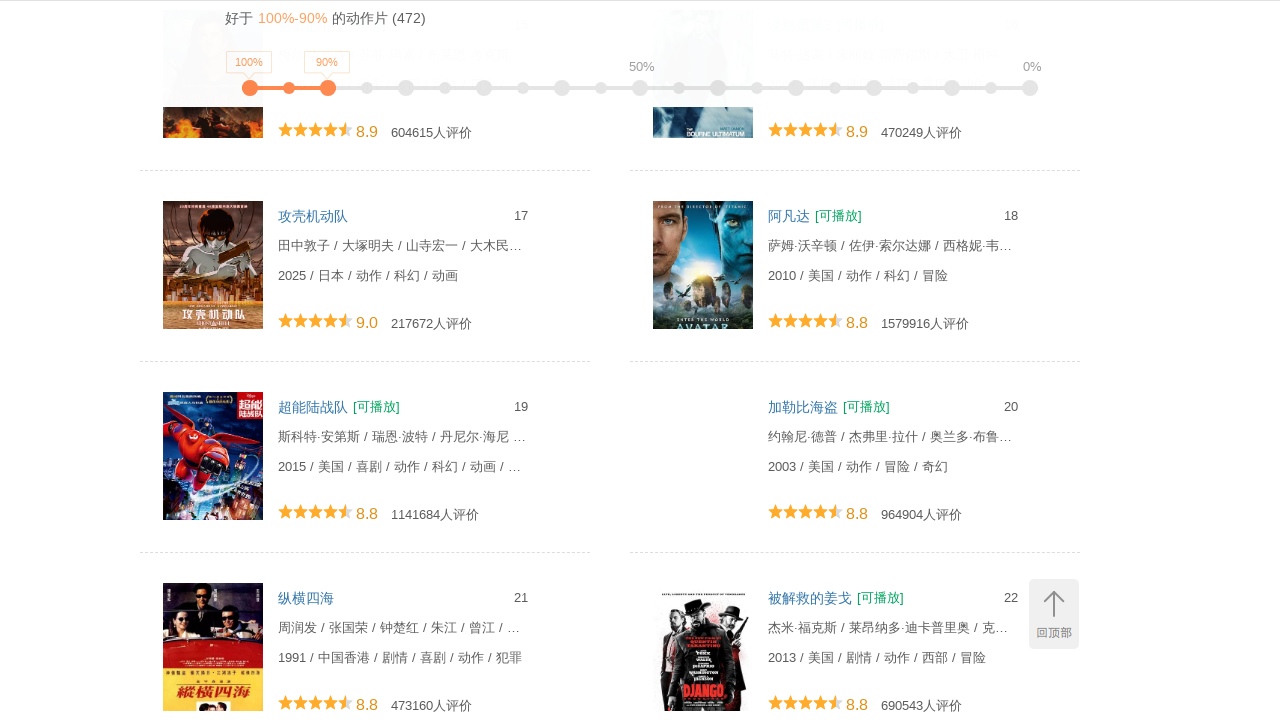

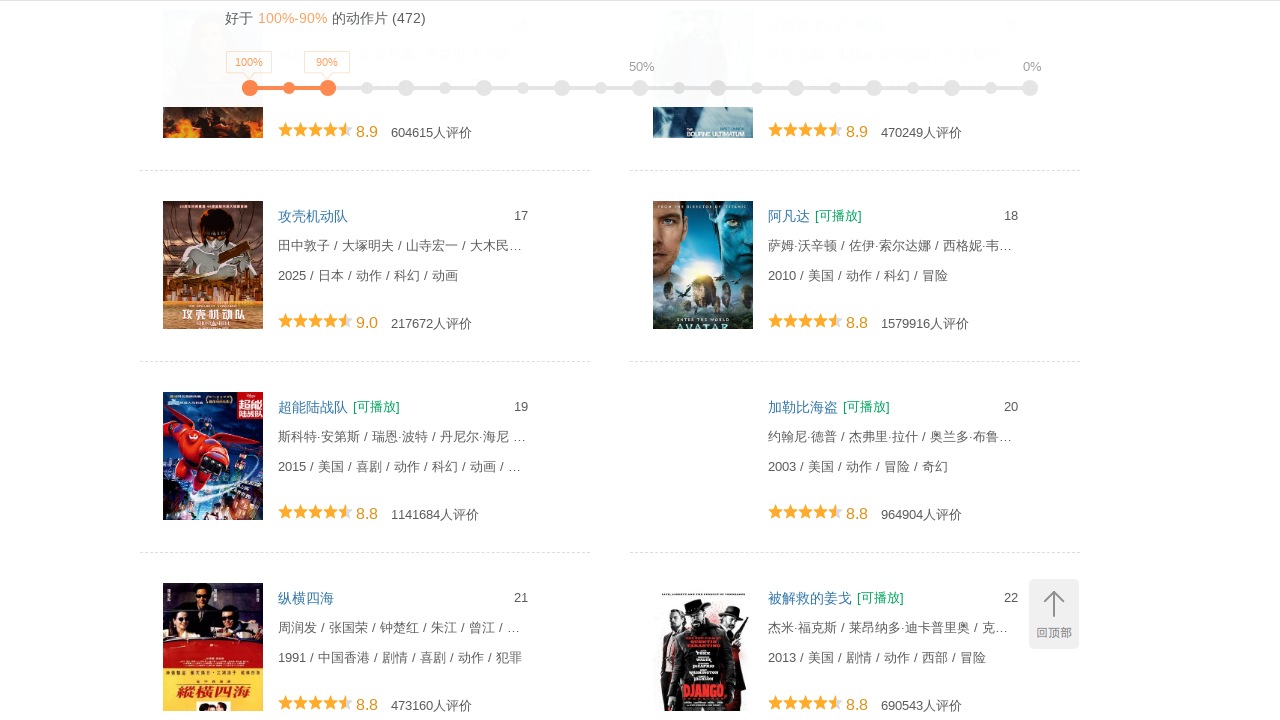